Tests opening a new tab, switching to it, closing it, and returning to the parent tab

Starting URL: https://rahulshettyacademy.com/AutomationPractice/

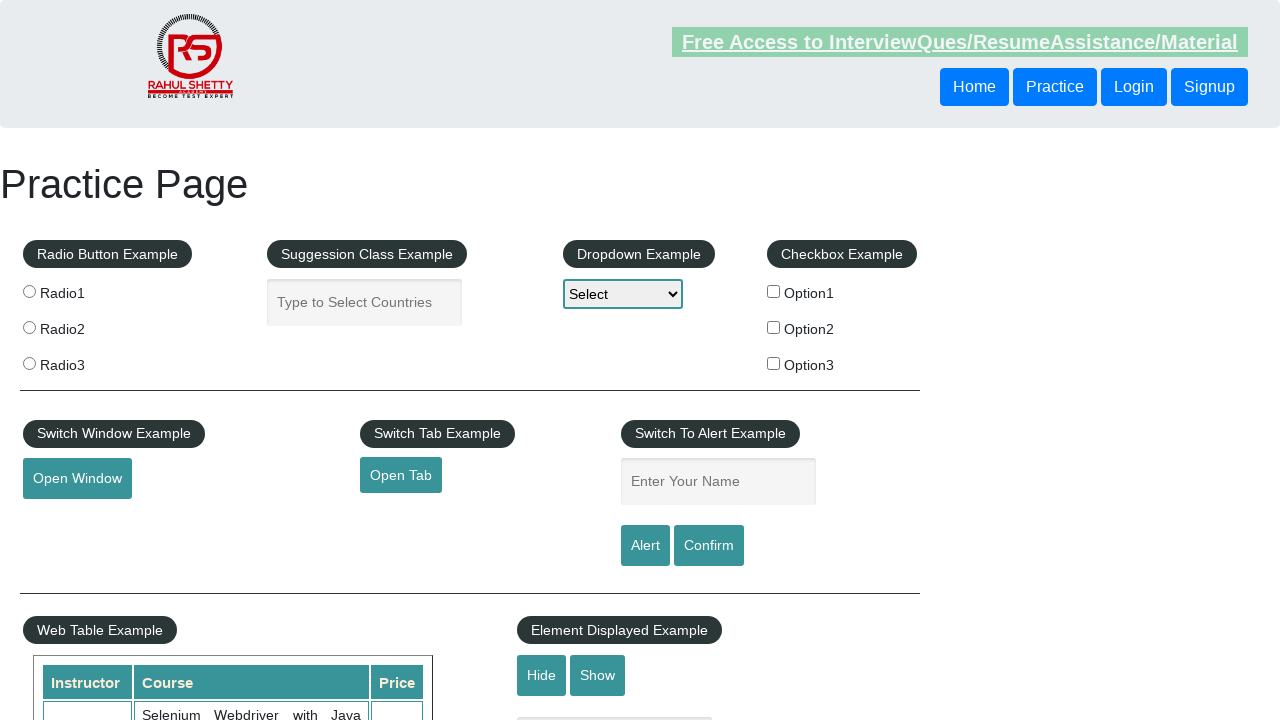

Clicked button to open new tab at (401, 475) on #opentab
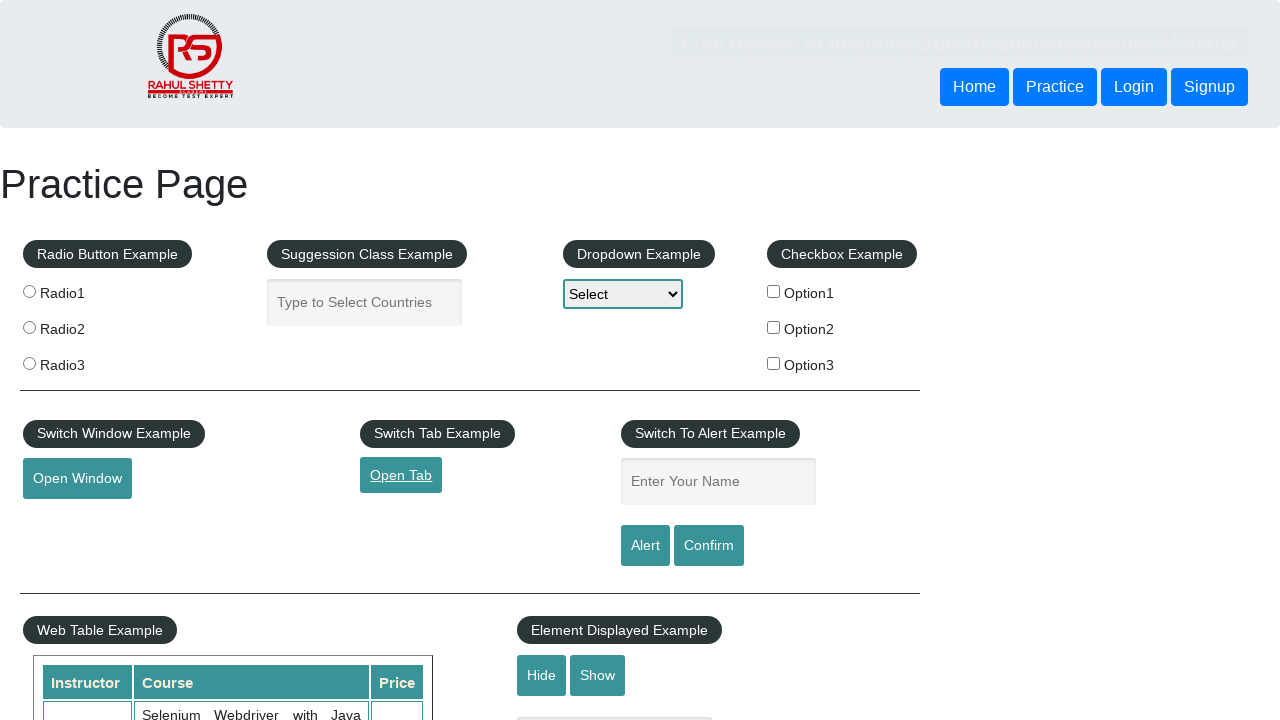

New tab opened and page object acquired
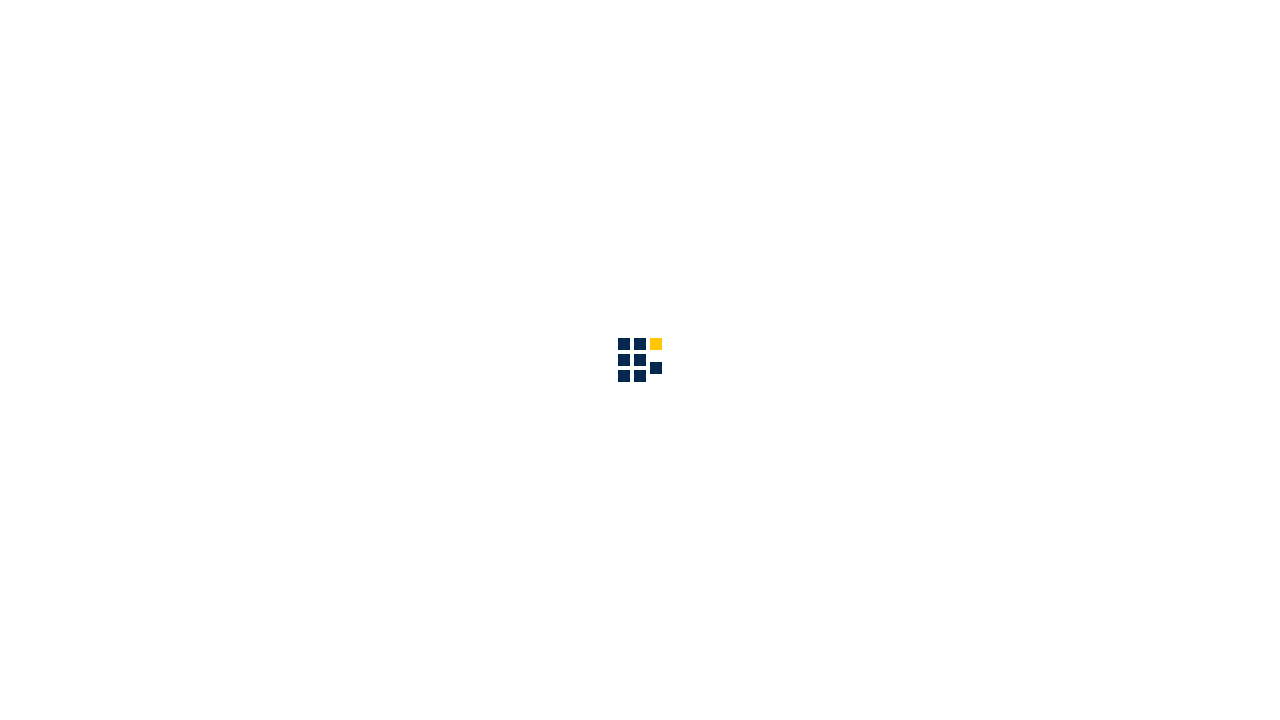

New tab finished loading
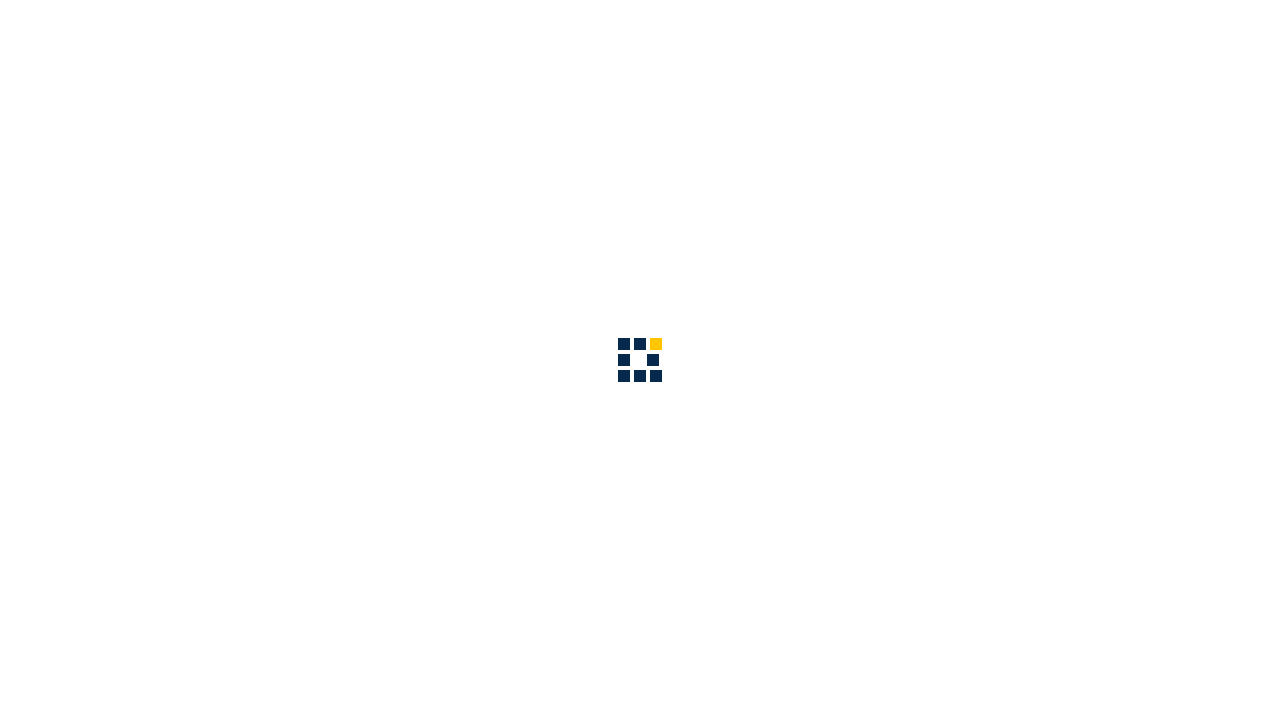

Closed the new tab
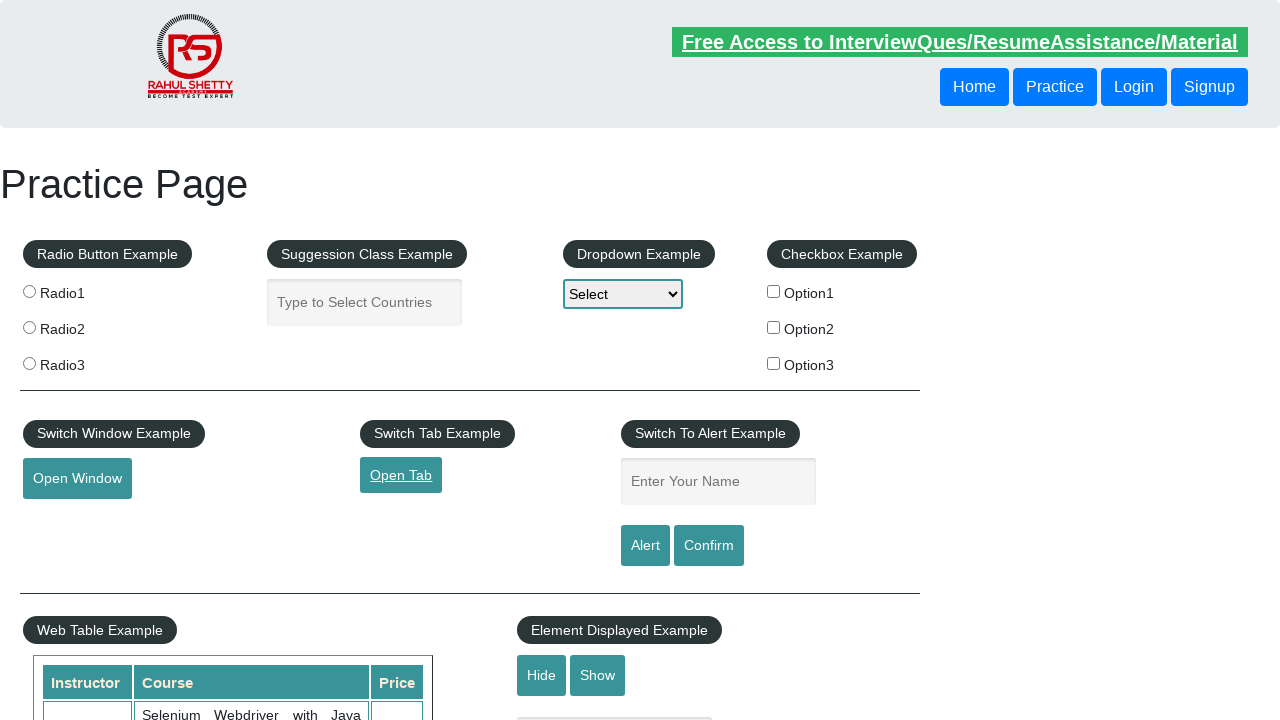

Parent tab is ready and active after child tab closed
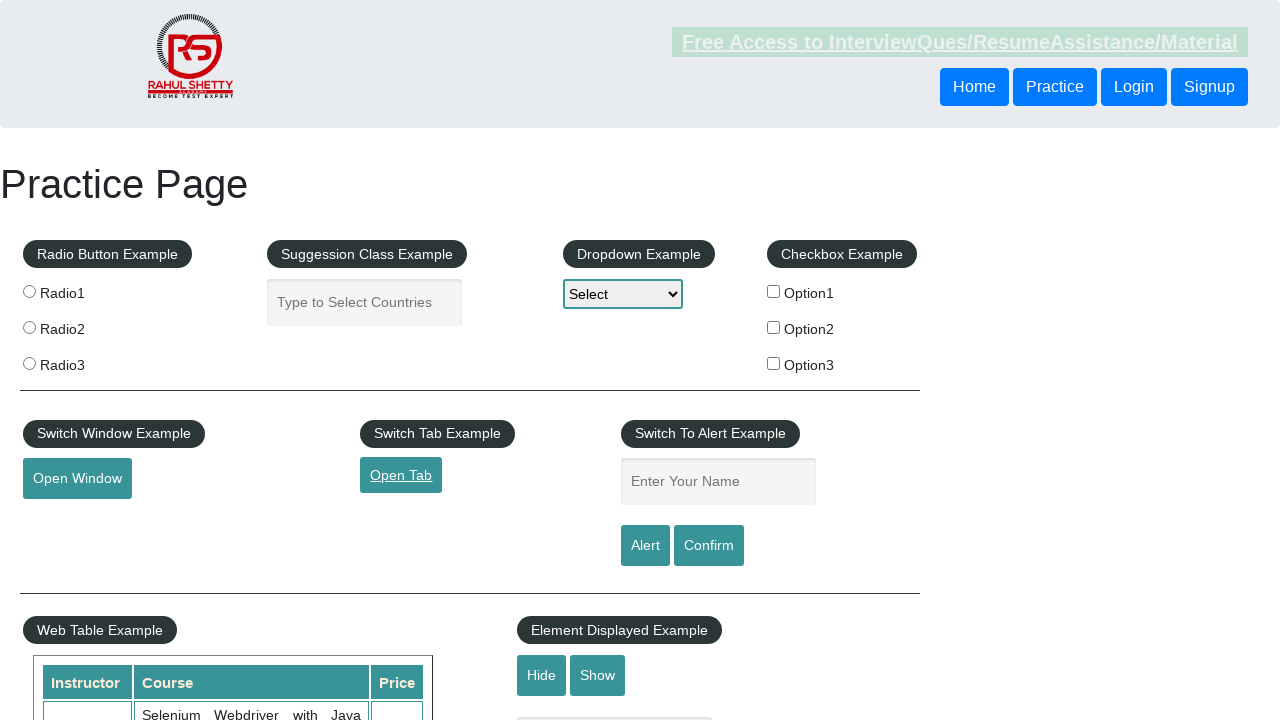

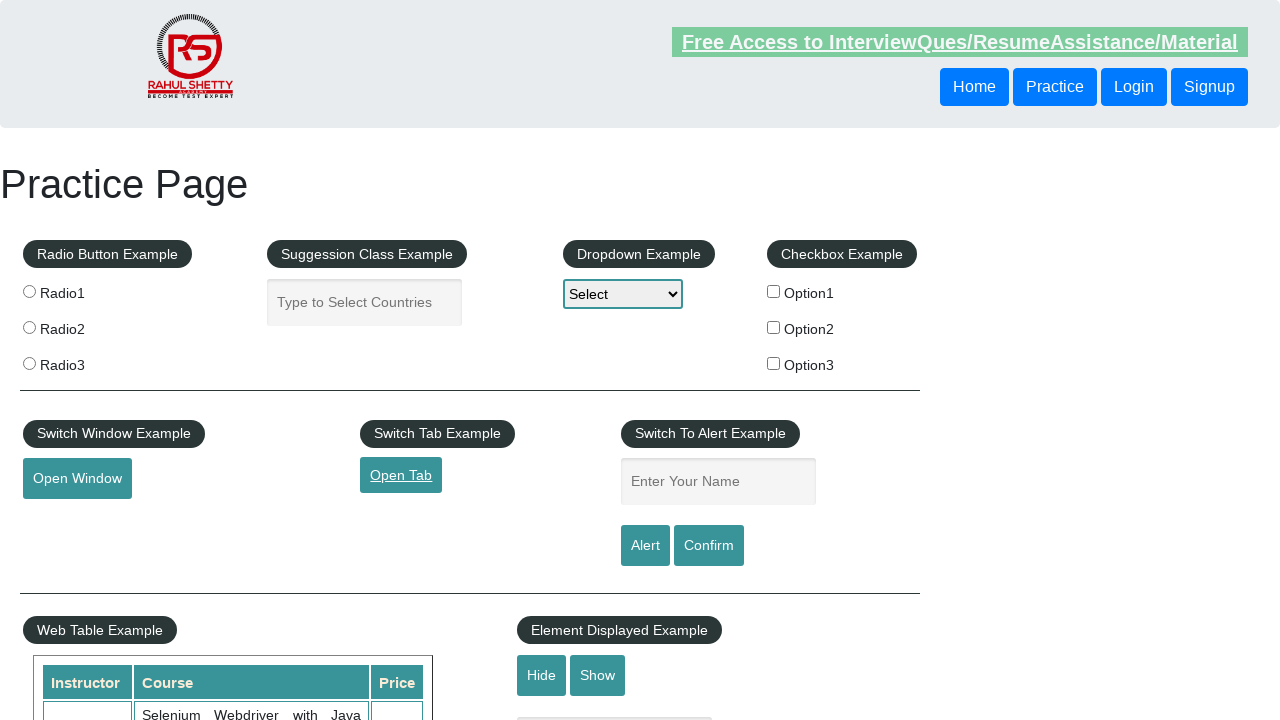